Navigates to Zillow property search results for Tampa, FL 33615 and verifies that property listing cards are displayed on the page.

Starting URL: https://www.zillow.com/tampa-fl-33615/

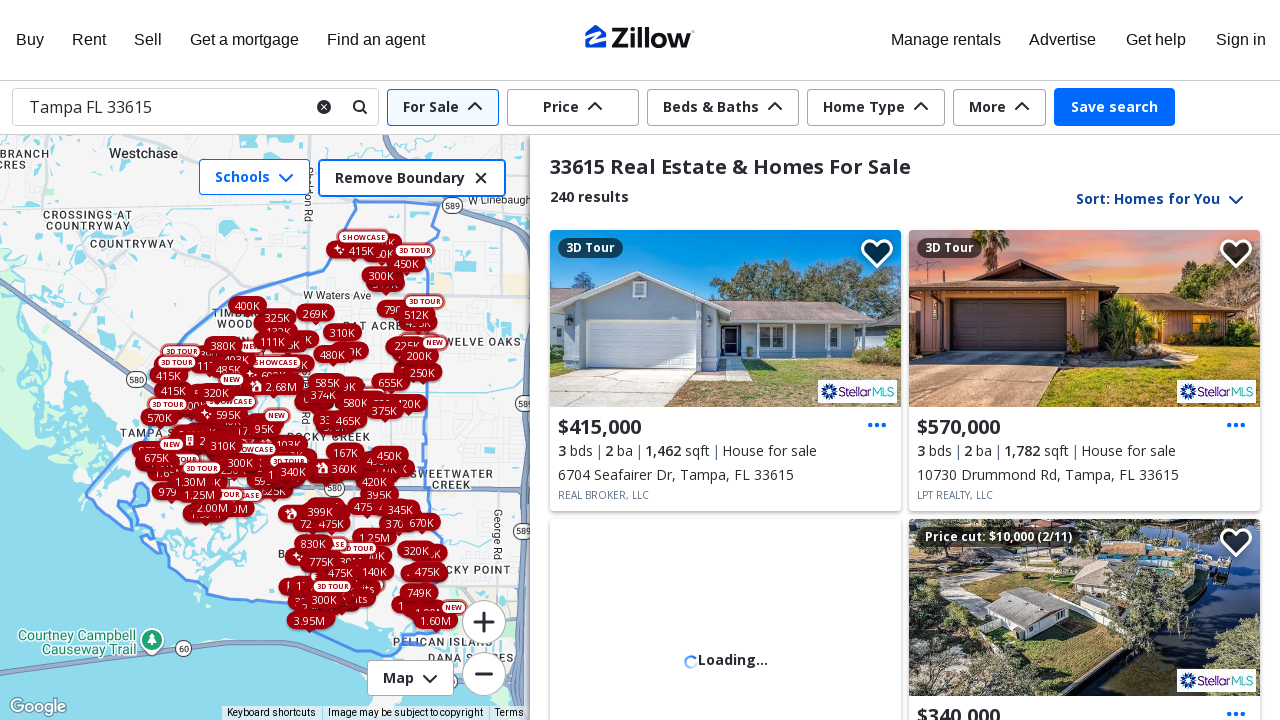

Waited for property cards to load on search results page
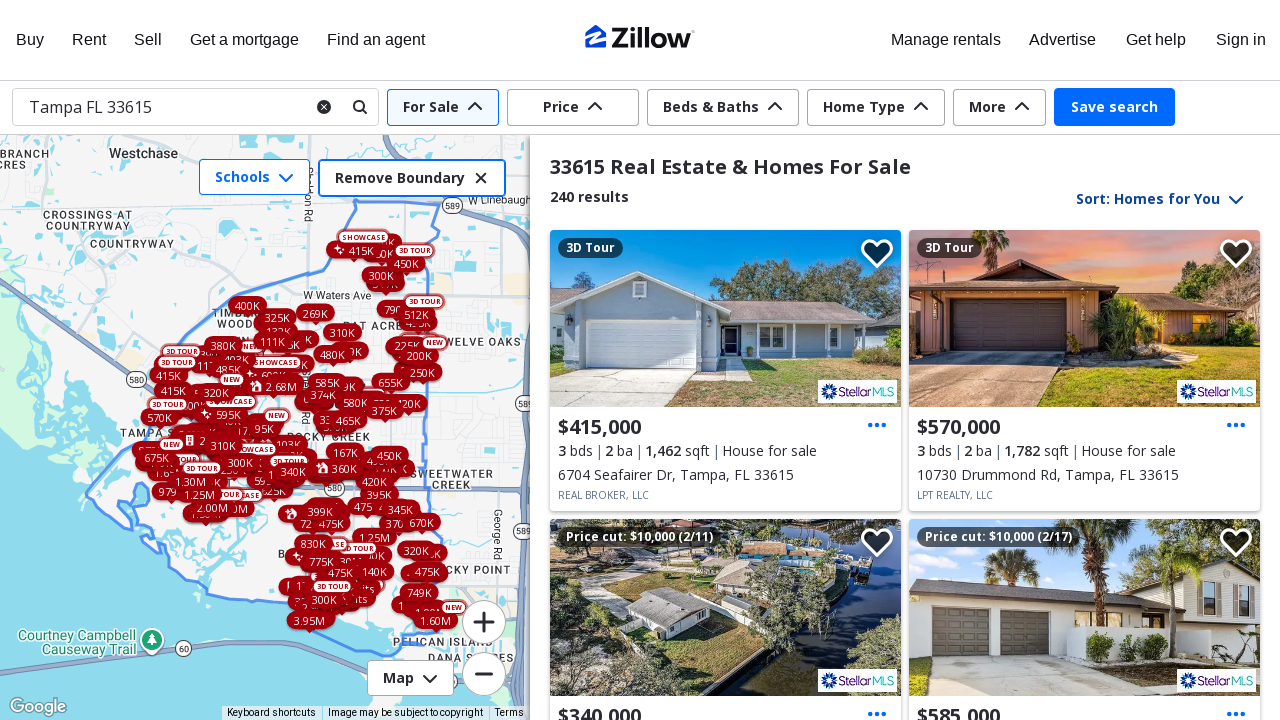

Located all property card elements
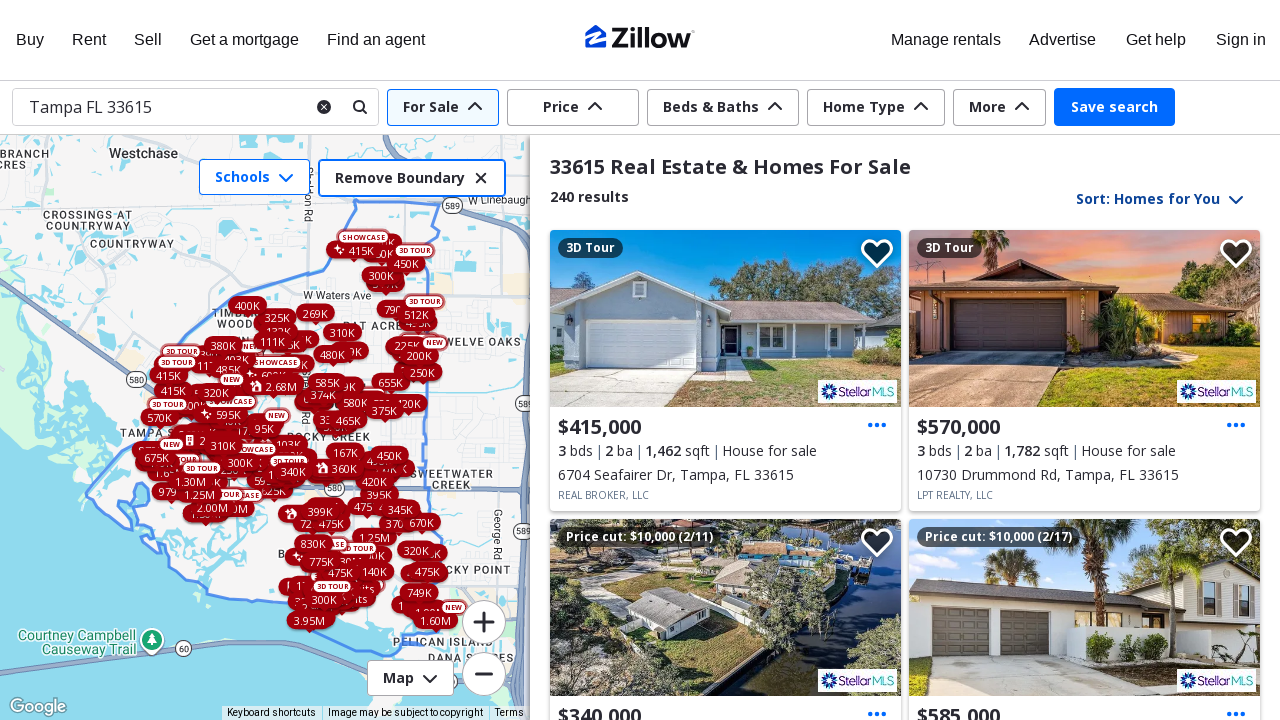

Verified first property card is visible
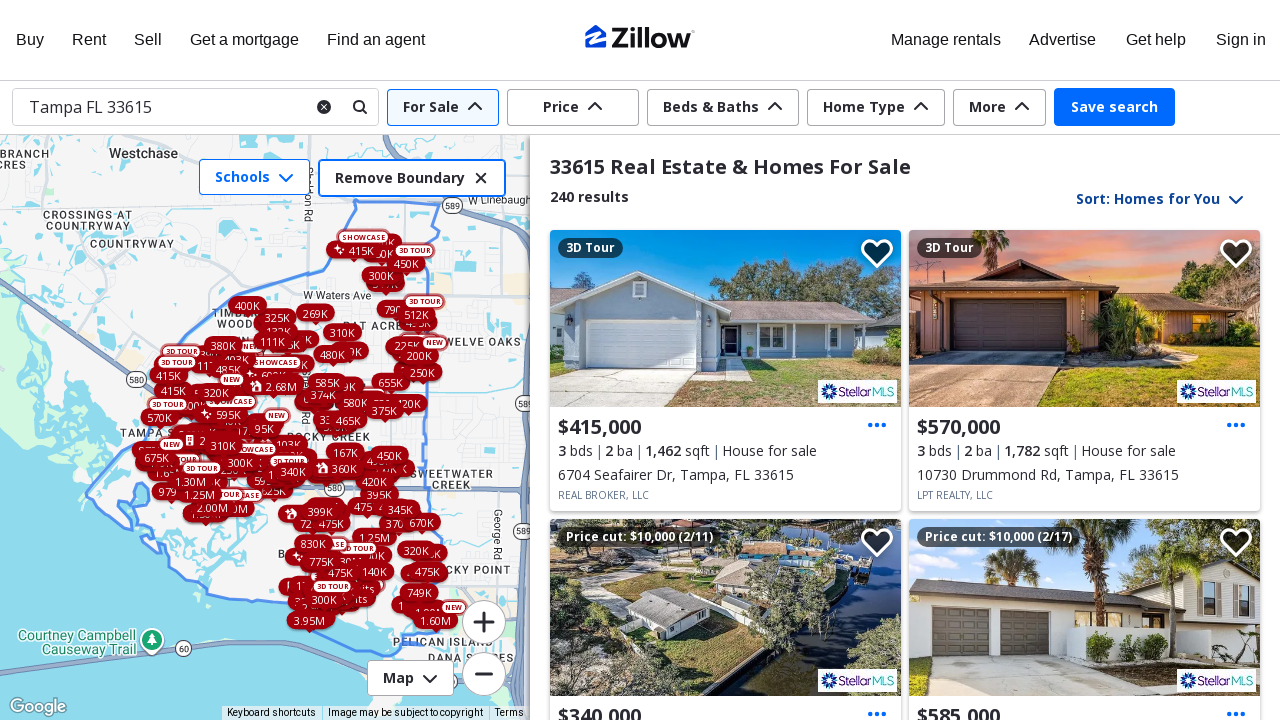

Verified property card link elements are present
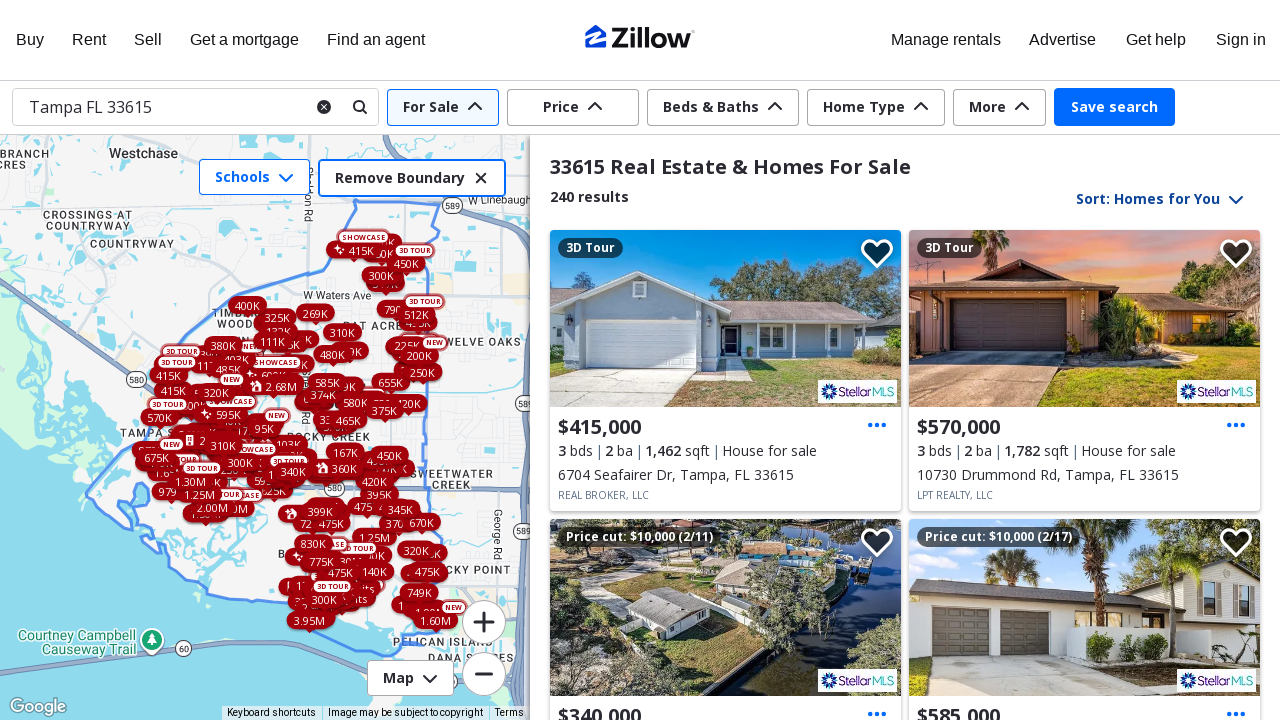

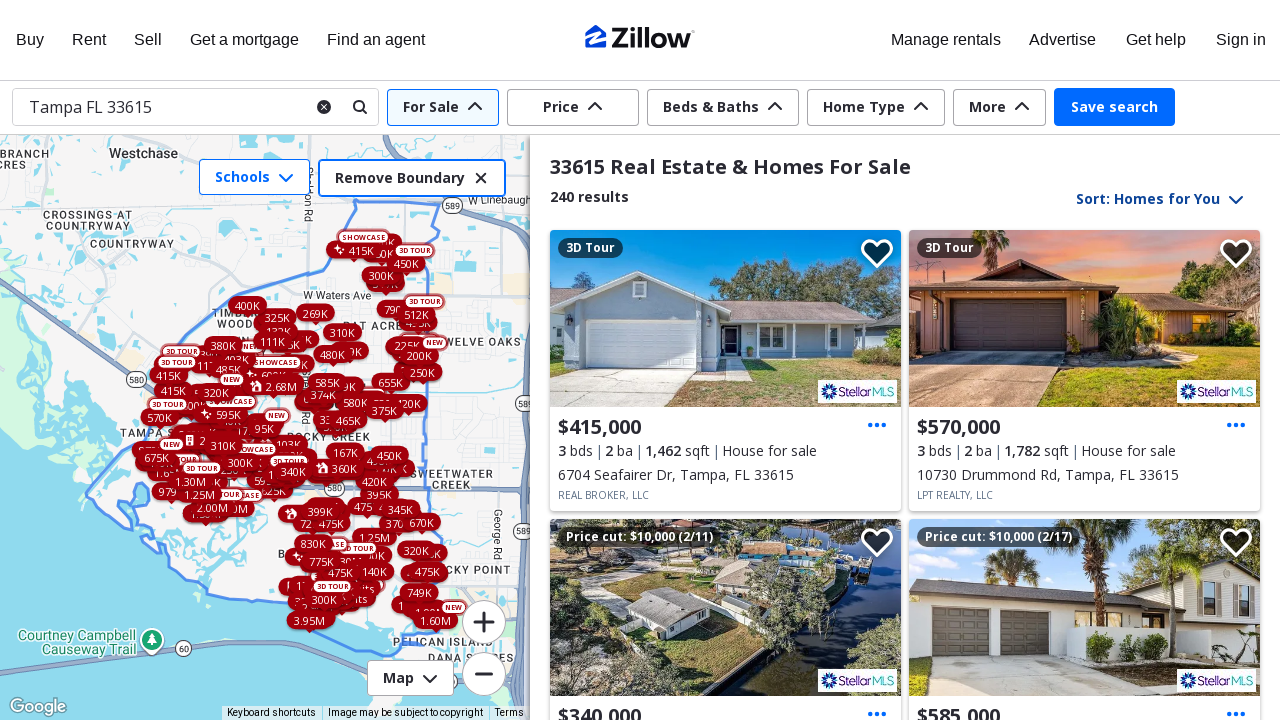